Tests an e-commerce website by searching for specific products and adding them to the cart

Starting URL: https://rahulshettyacademy.com/seleniumPractise/

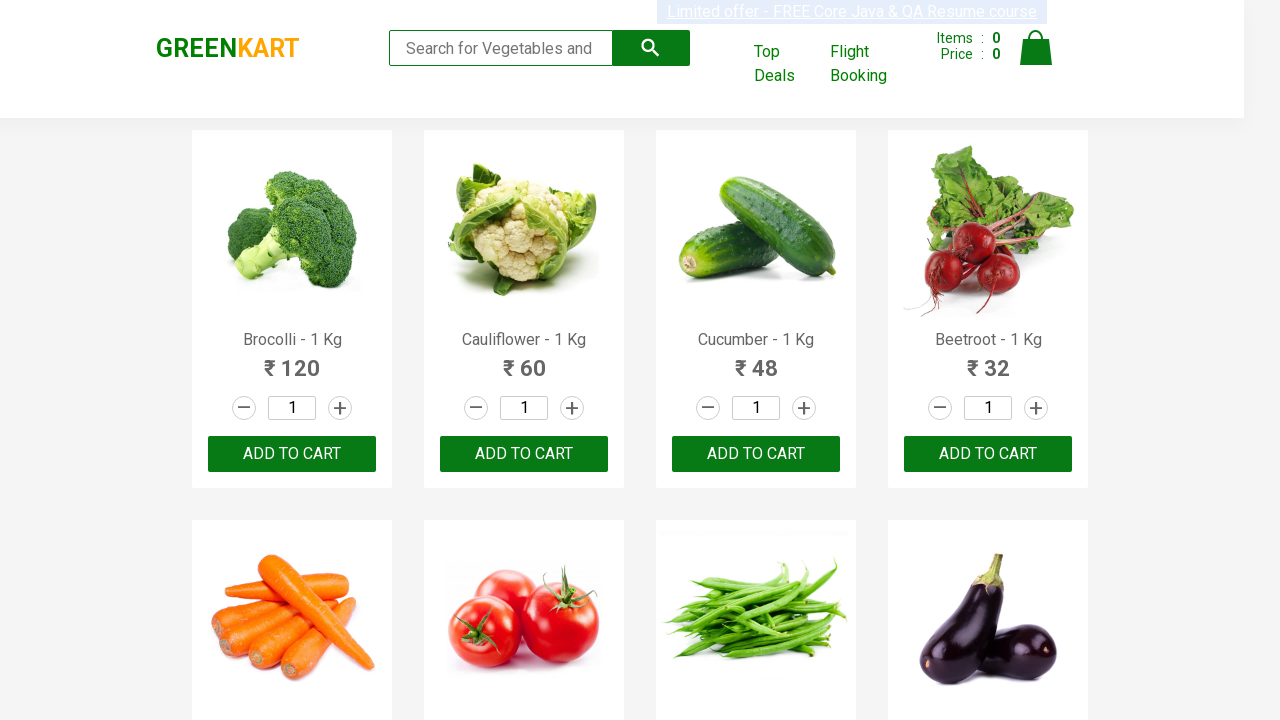

Waited for product names to load
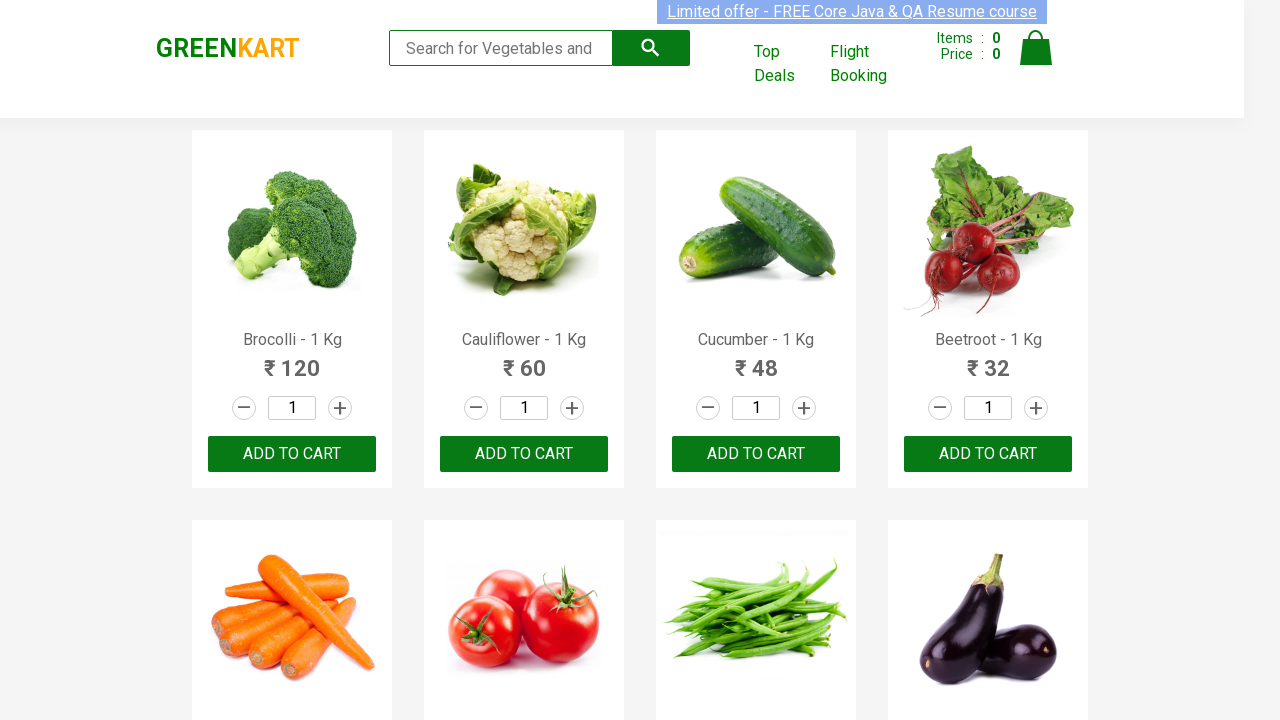

Retrieved all product name elements
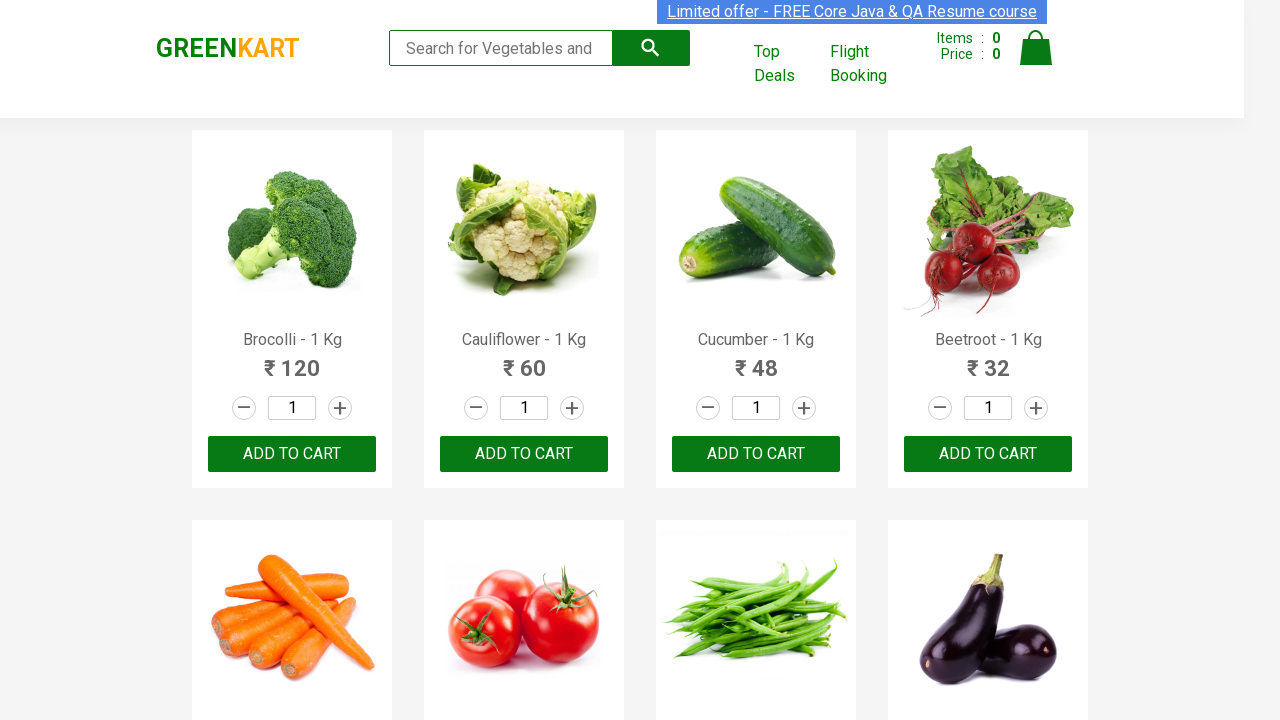

Retrieved all 'Add to cart' buttons
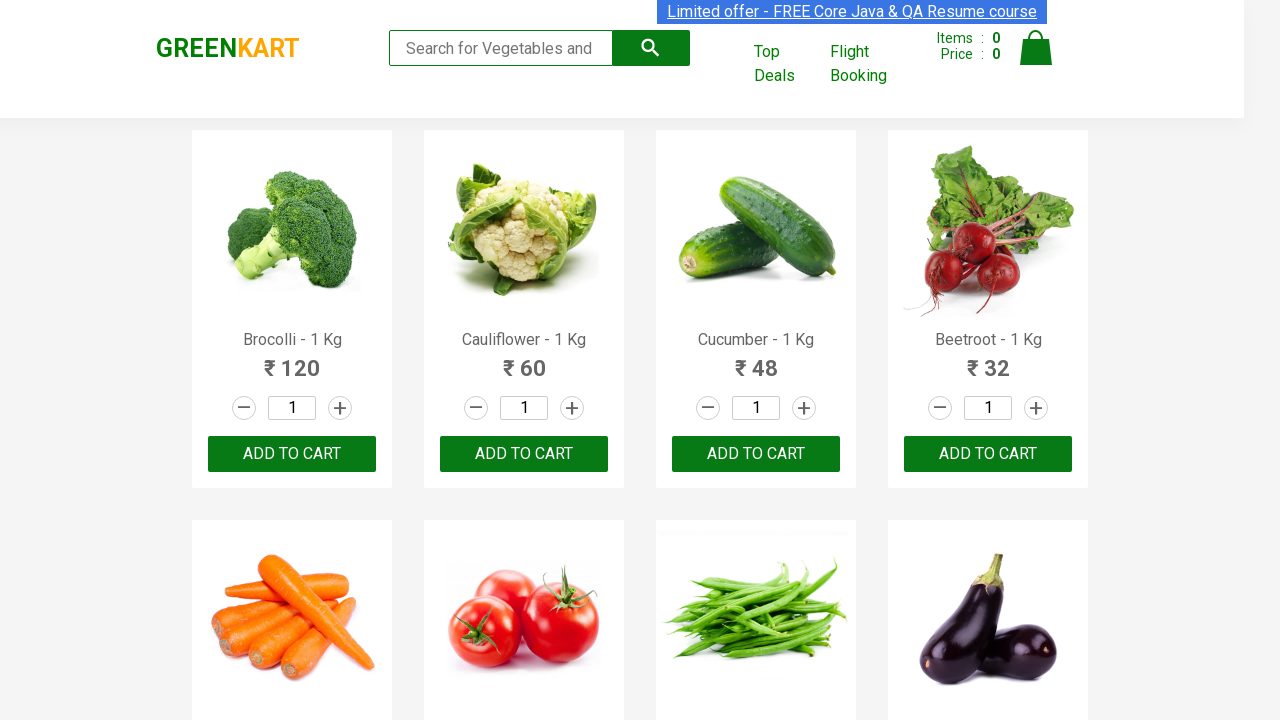

Added 'Brocolli' to cart at (292, 454) on div.product-action button >> nth=0
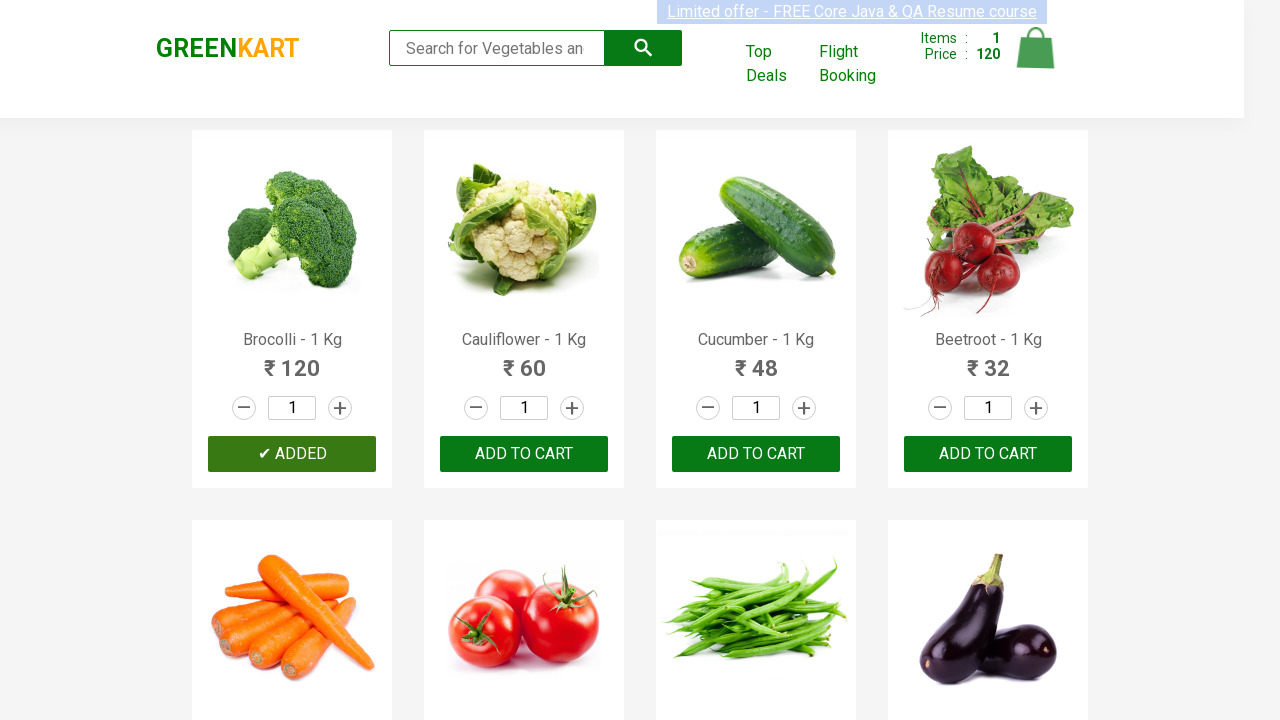

Added 'Cucumber' to cart at (756, 454) on div.product-action button >> nth=2
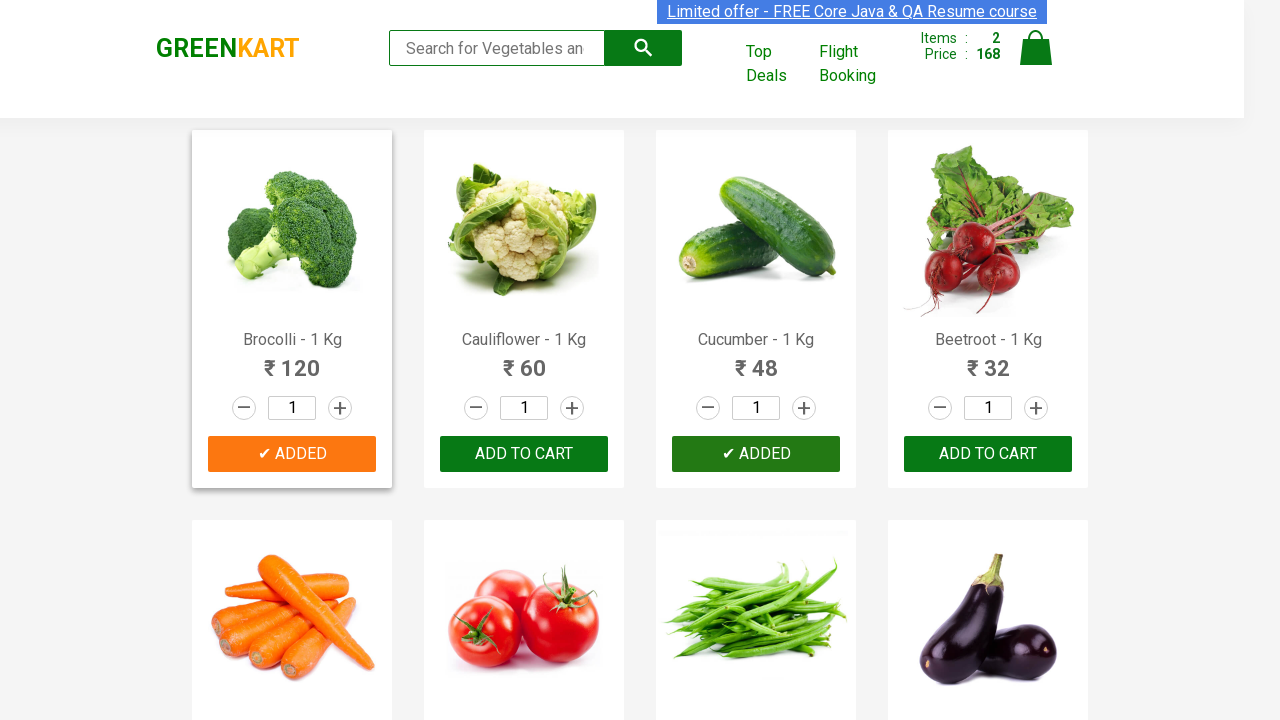

Added 'Beetroot' to cart at (988, 454) on div.product-action button >> nth=3
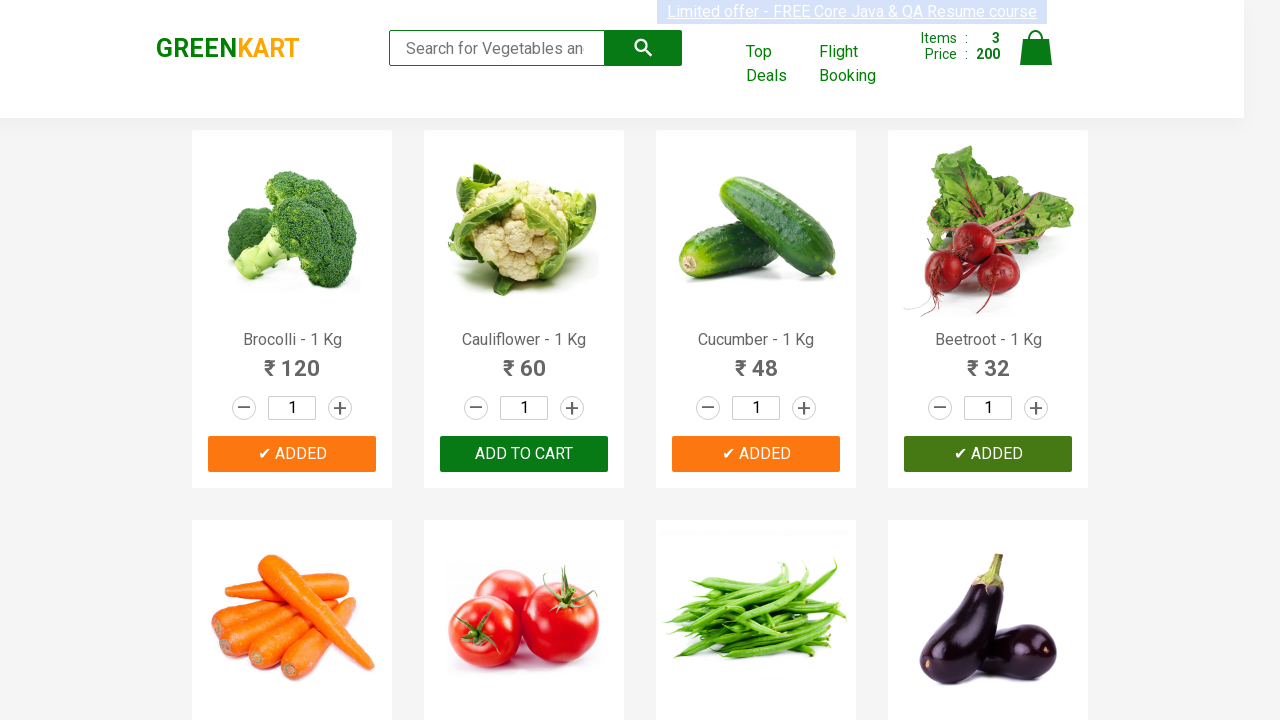

Added 'Mango' to cart at (524, 360) on div.product-action button >> nth=17
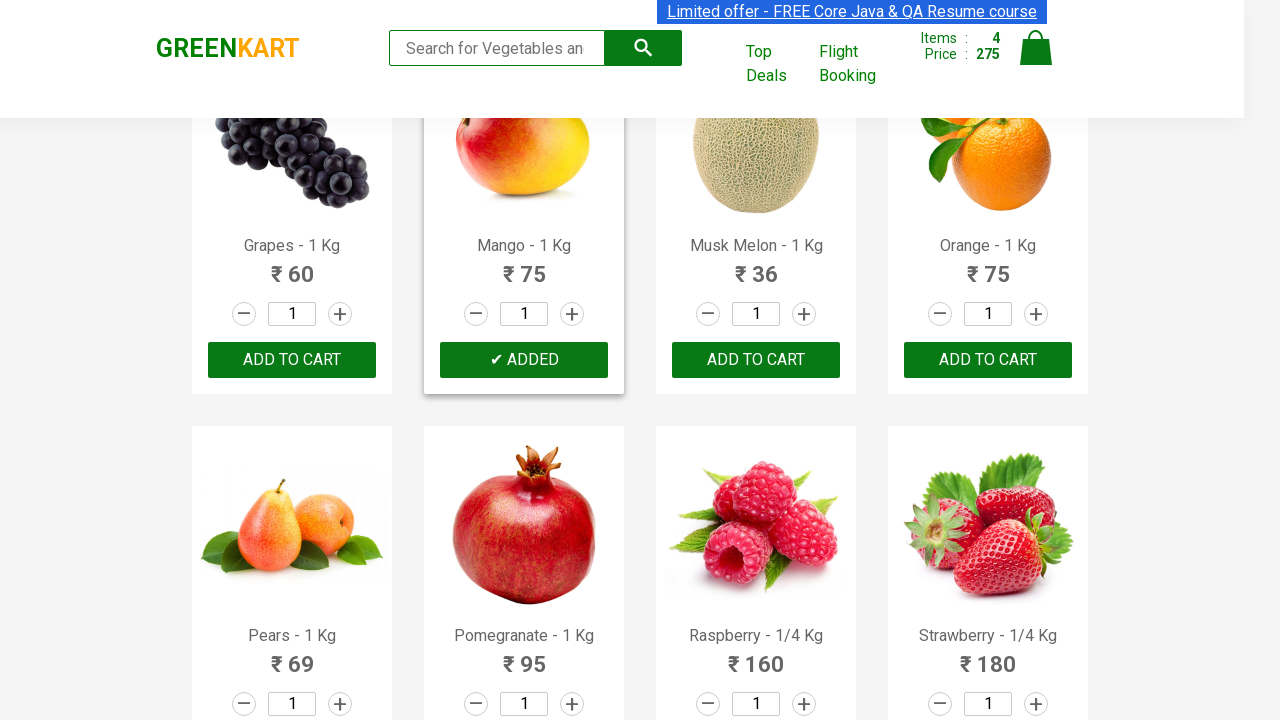

All 4 items added to cart - checkout complete
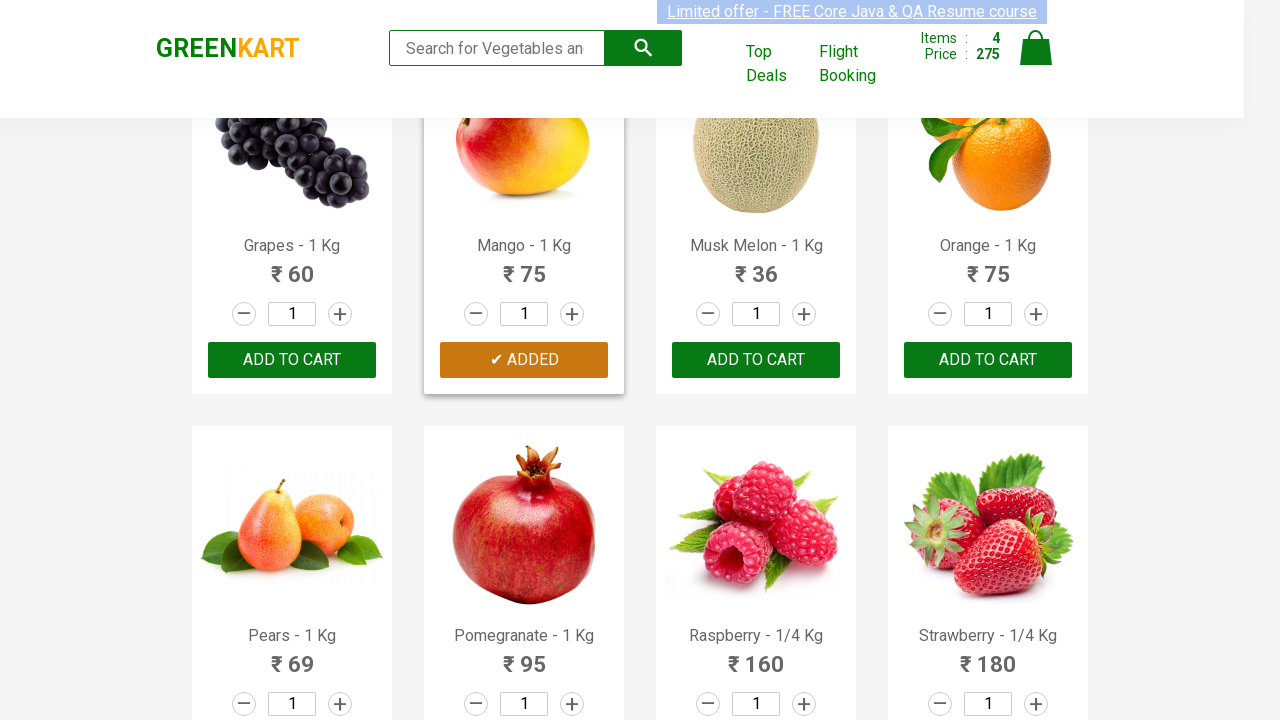

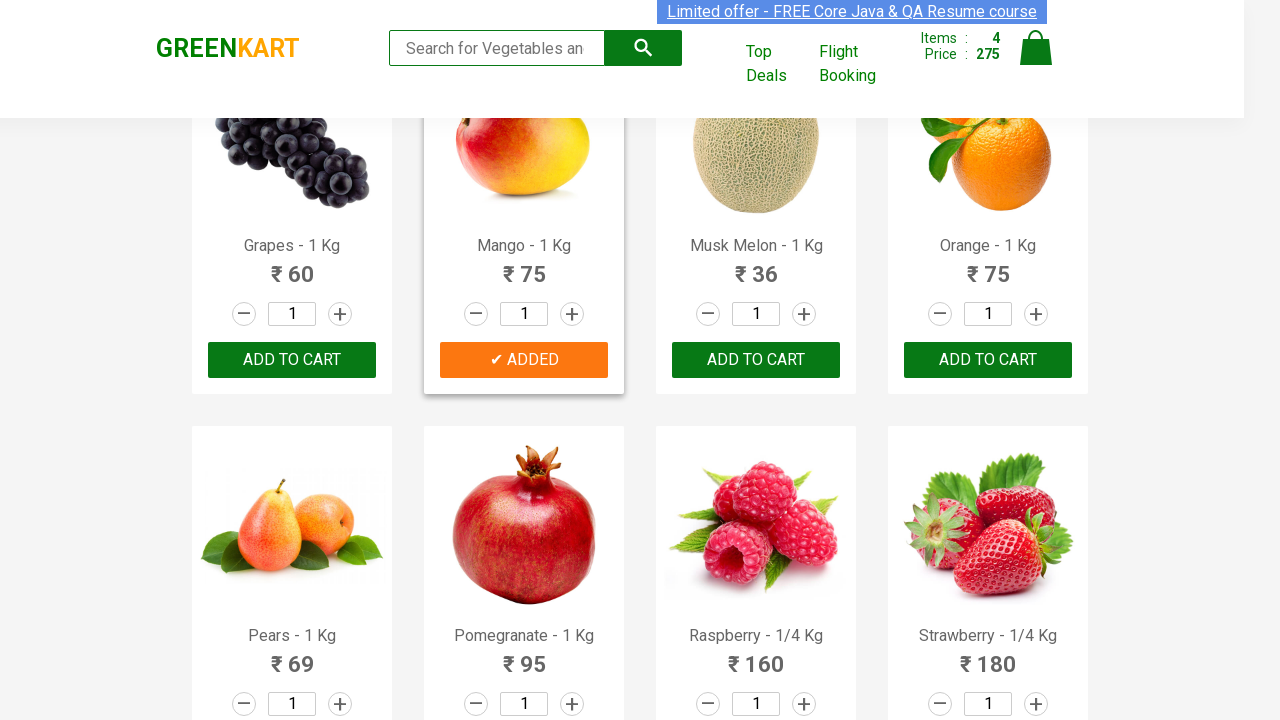